Tests browser window handling by clicking to open a new tabbed window, switching to the new window, then switching back to the parent window.

Starting URL: https://demo.automationtesting.in/Windows.html

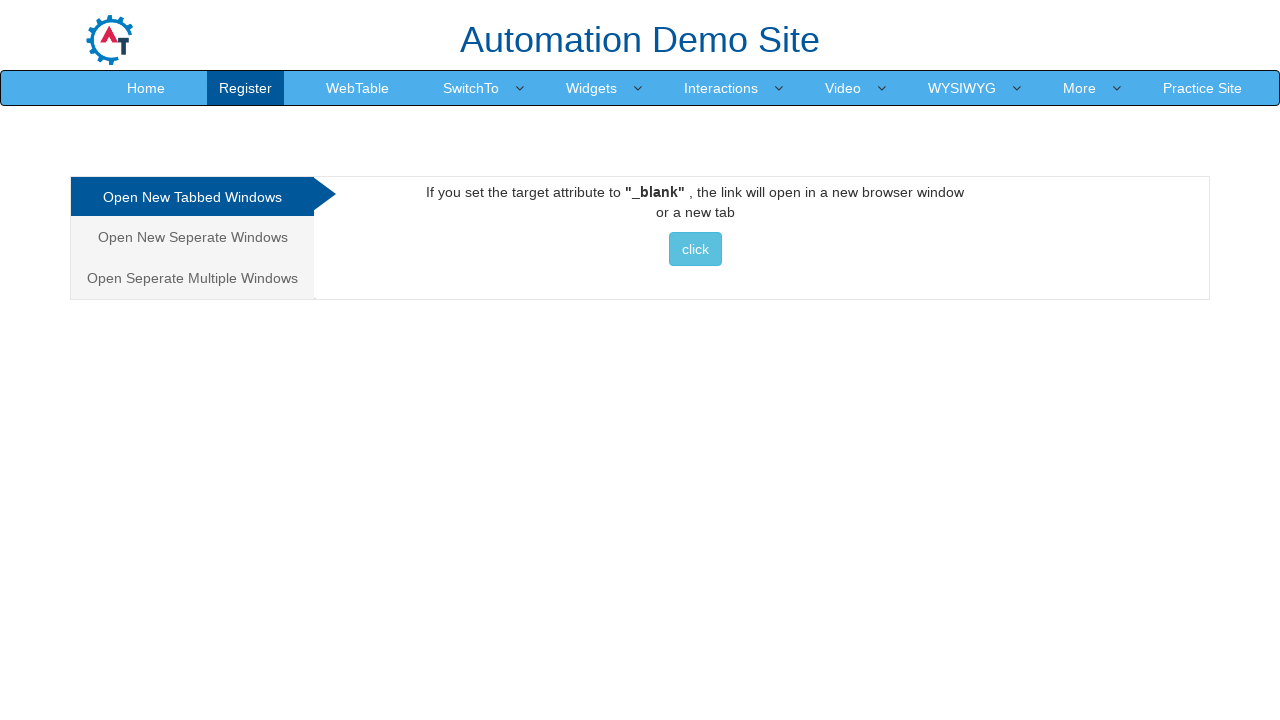

Clicked 'Open New Tabbed Windows' link at (192, 197) on xpath=//a[text()='Open New Tabbed Windows ']
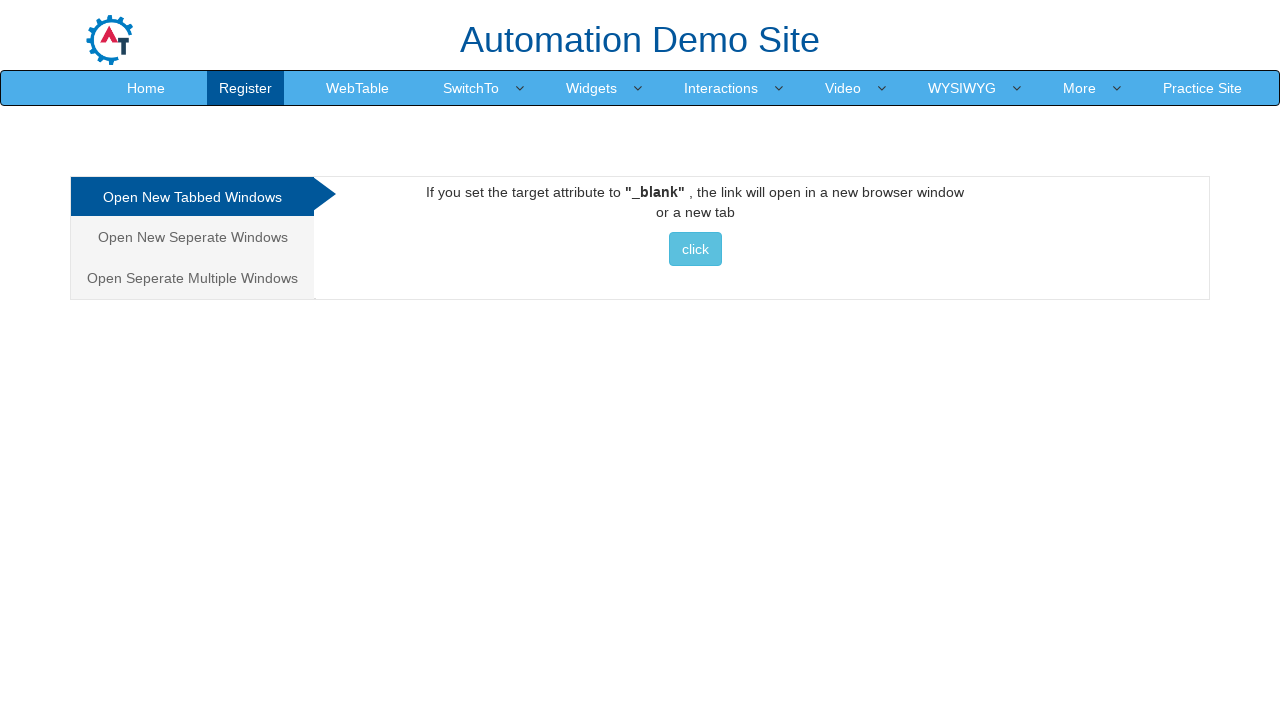

Waited for tab content to load
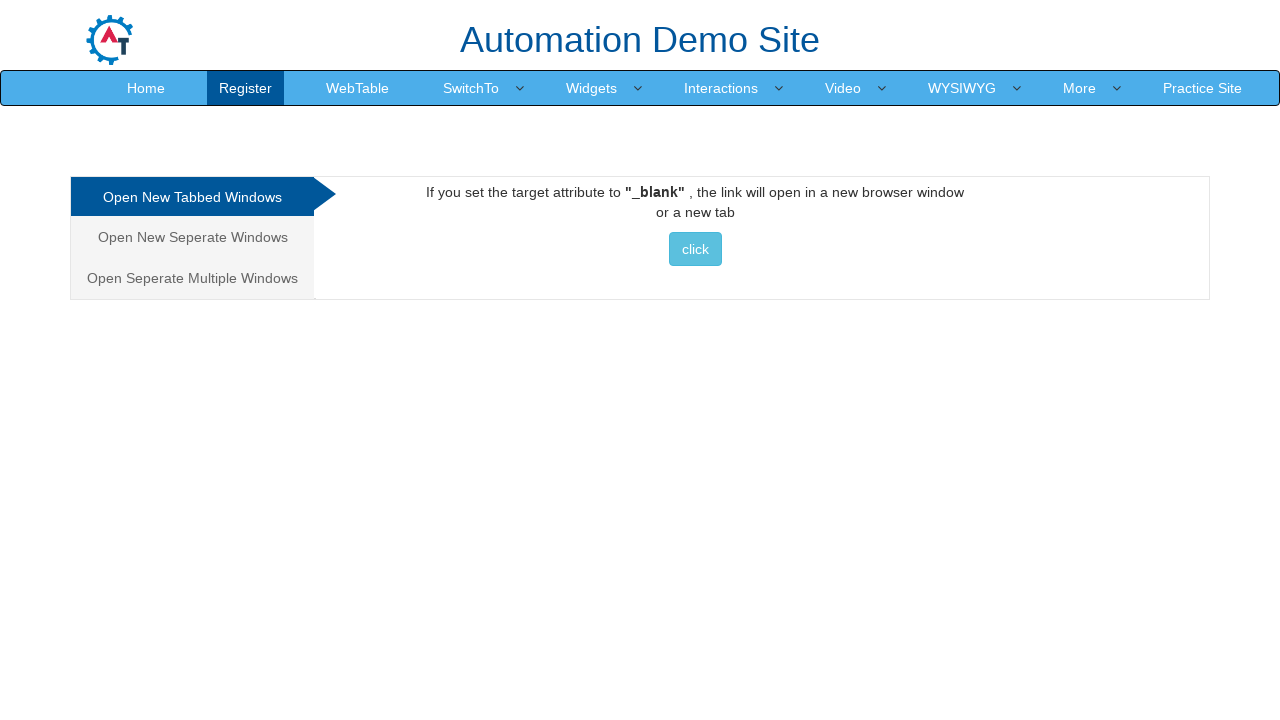

Stored reference to parent page
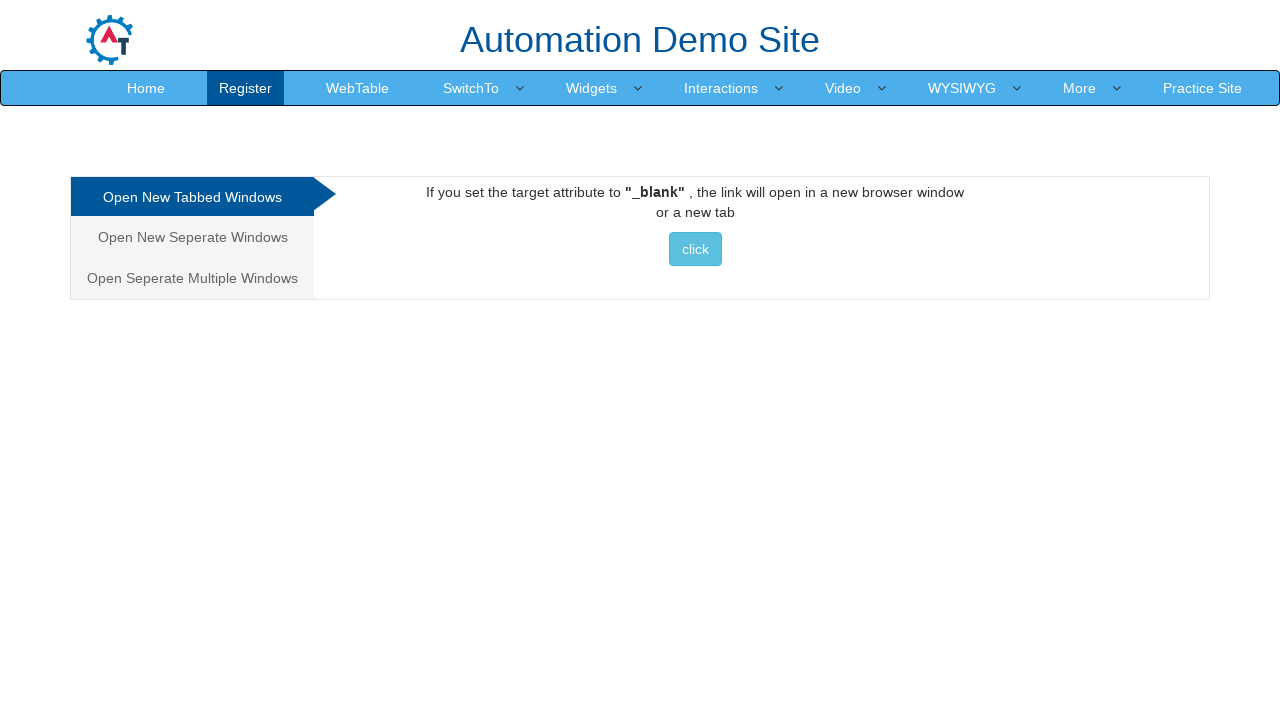

Clicked button to open new tabbed window at (695, 249) on xpath=//button[normalize-space()='click']
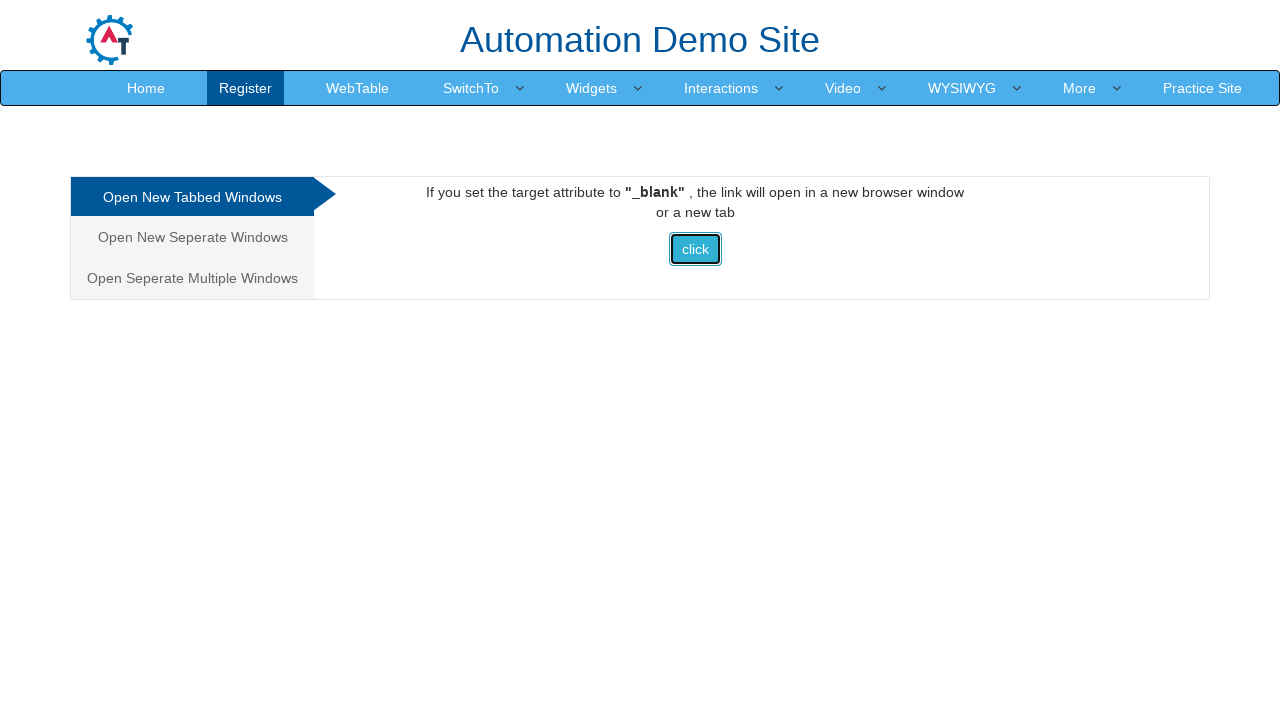

New tabbed window opened and captured
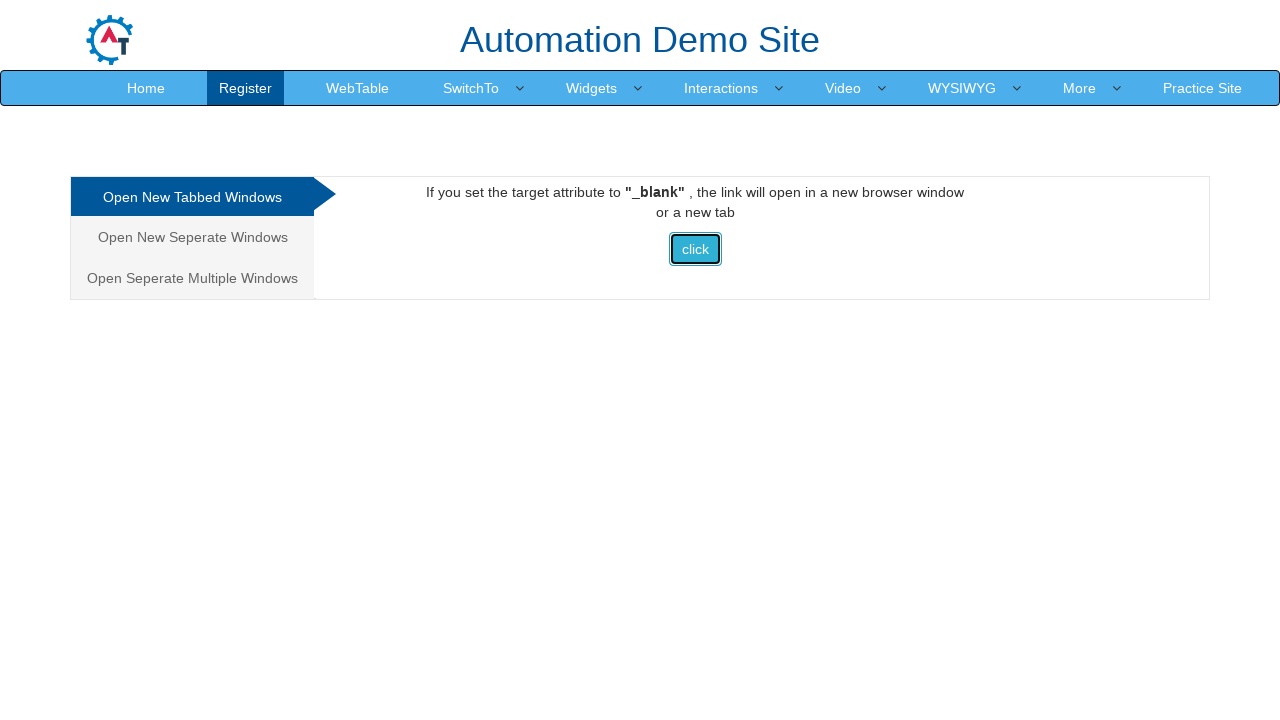

New page fully loaded
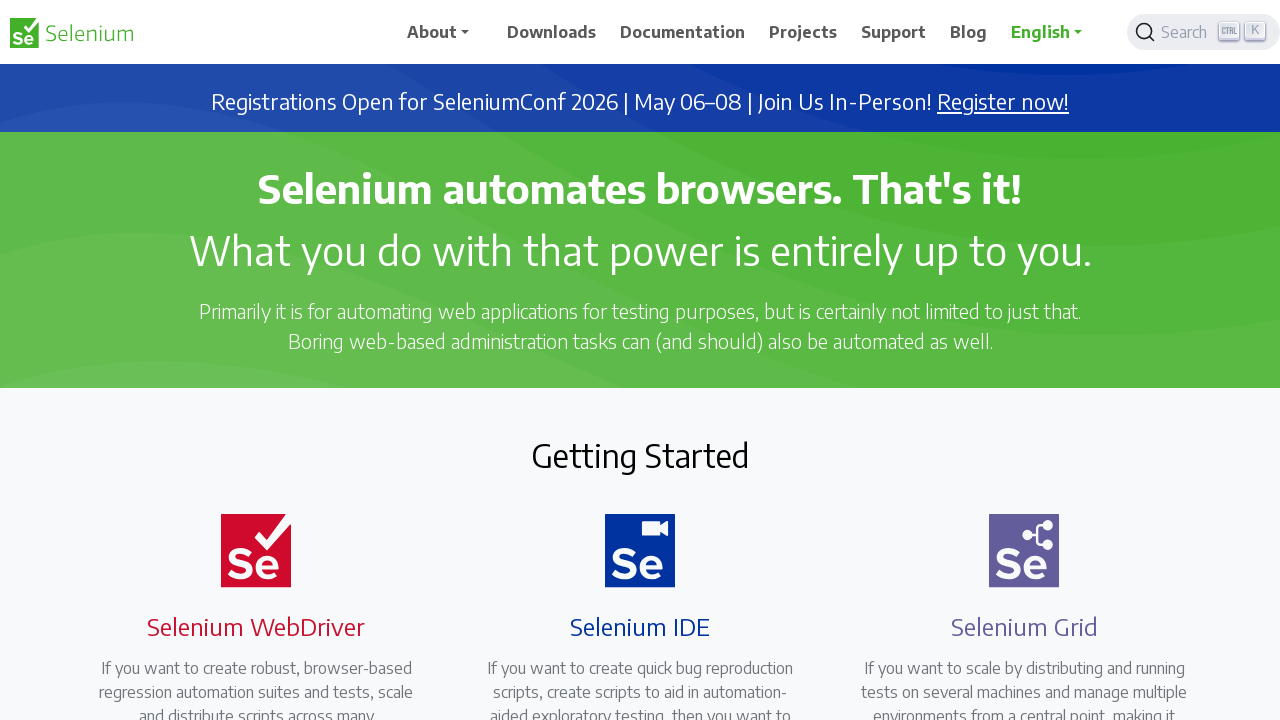

Switched focus back to parent window
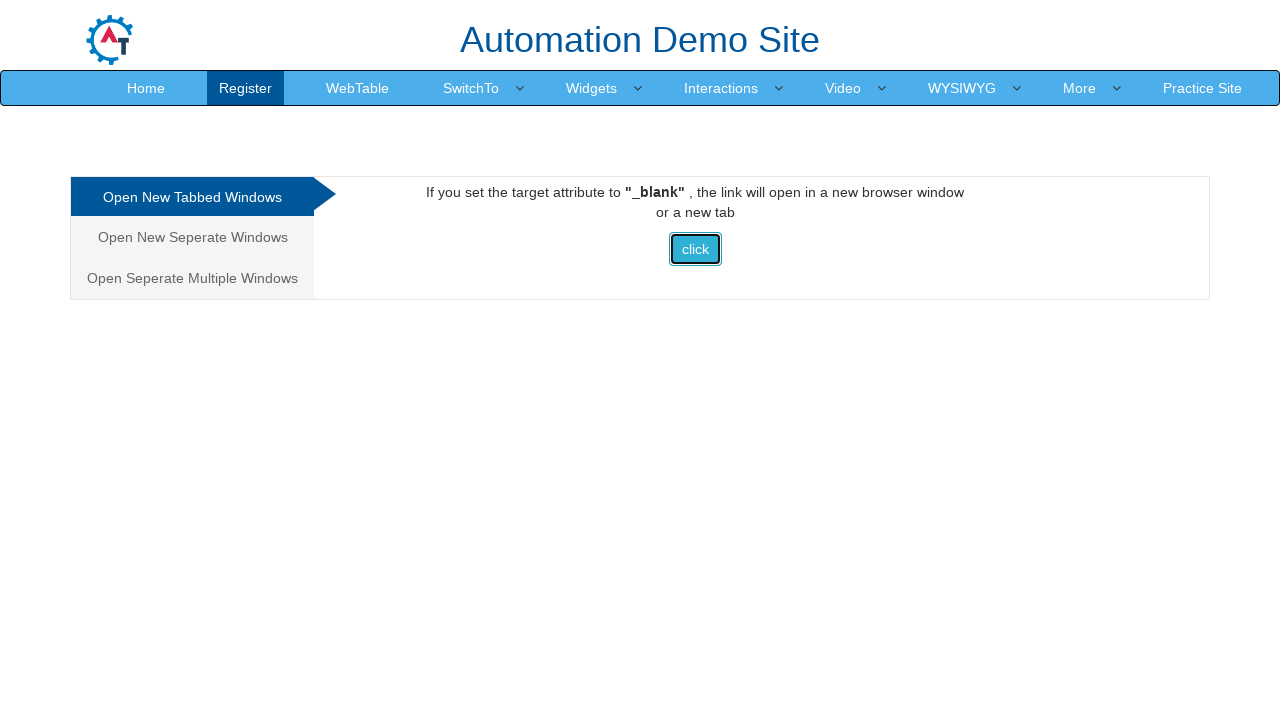

Verified parent window is active by locating 'Open New Tabbed Windows' link
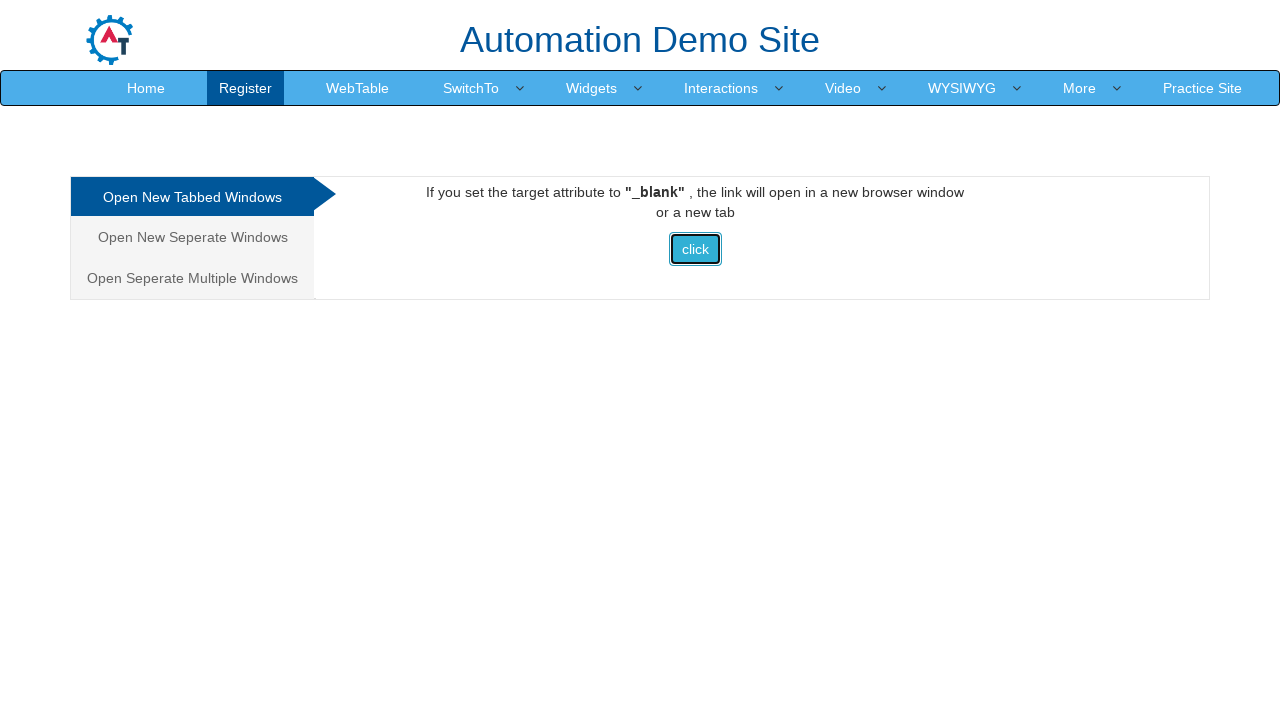

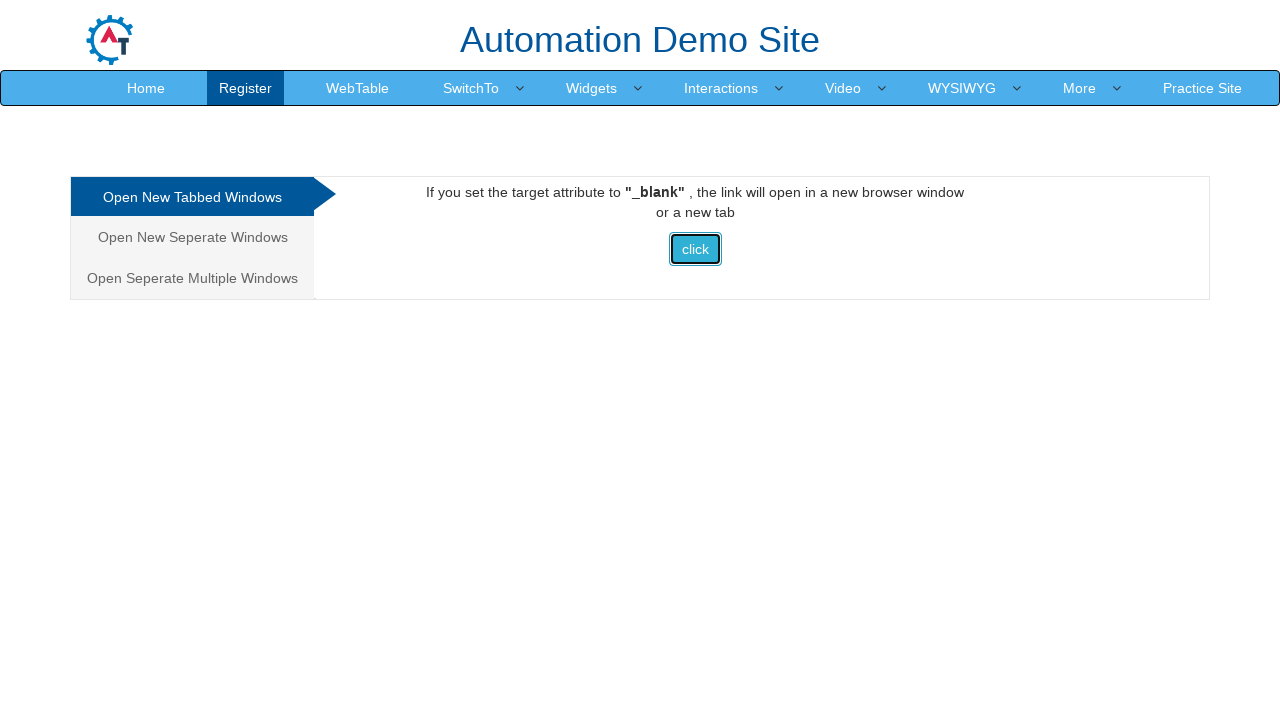